Tests radio button selection on a Google Form by clicking on the 'Cần Thơ' option

Starting URL: https://docs.google.com/forms/d/e/1FAIpQLSfiypnd69zhuDkjKgqvpID9kwO29UCzeCVrGGtbNPZXQok0jA/viewform

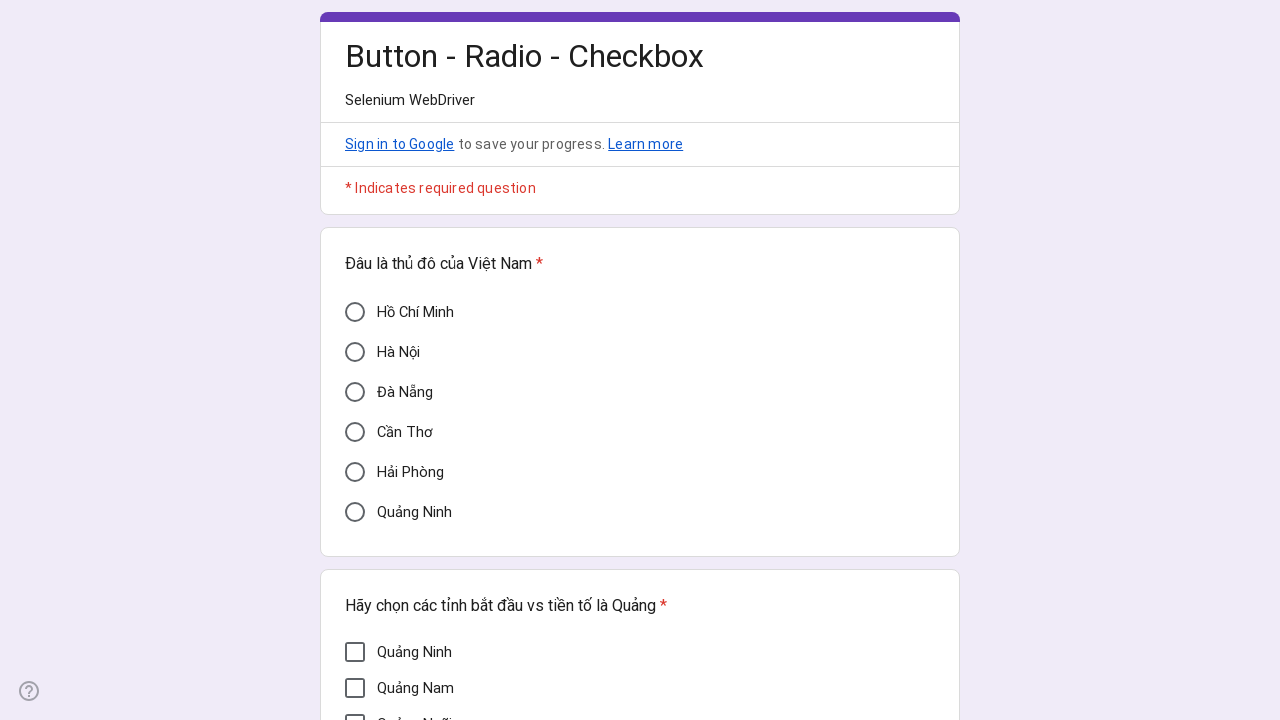

Located the Cần Thơ radio button option
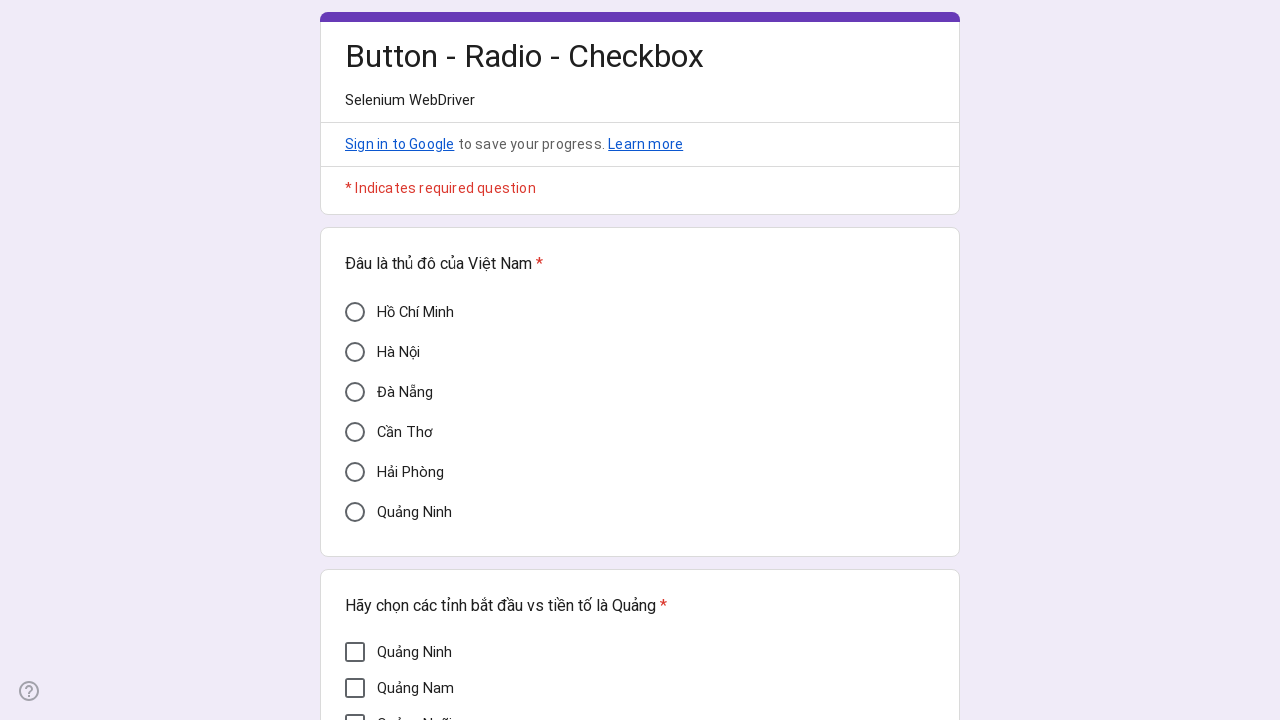

Clicked on the Cần Thơ radio button option
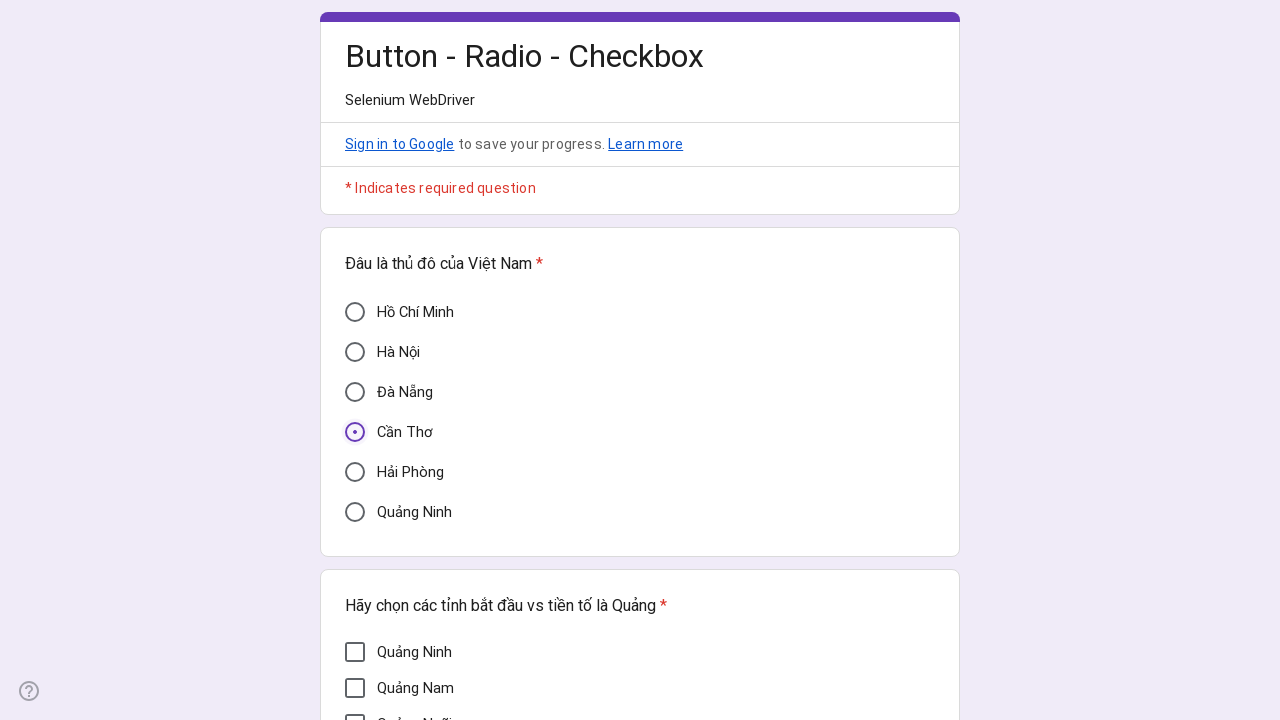

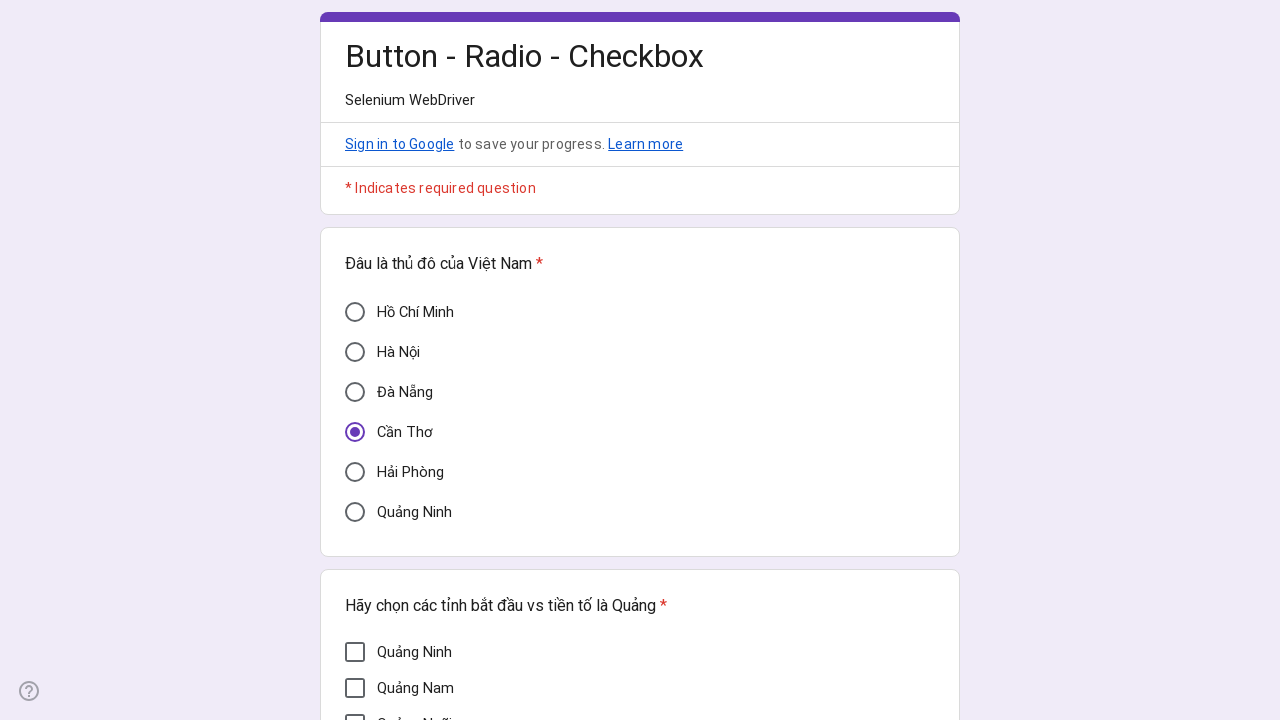